Tests JavaScript alert handling by triggering different types of alerts (normal alert and prompt alert) and interacting with them

Starting URL: https://the-internet.herokuapp.com/javascript_alerts

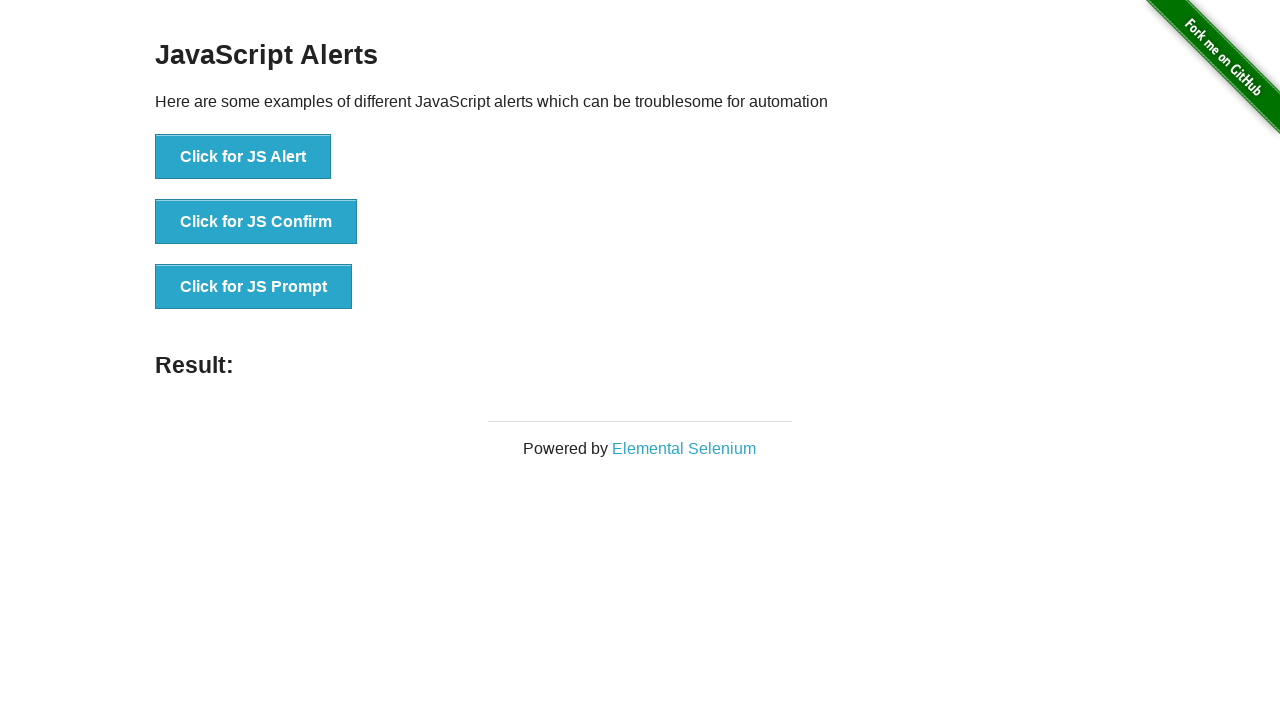

Clicked button to trigger normal JavaScript alert at (243, 157) on xpath=//button[@onclick='jsAlert()']
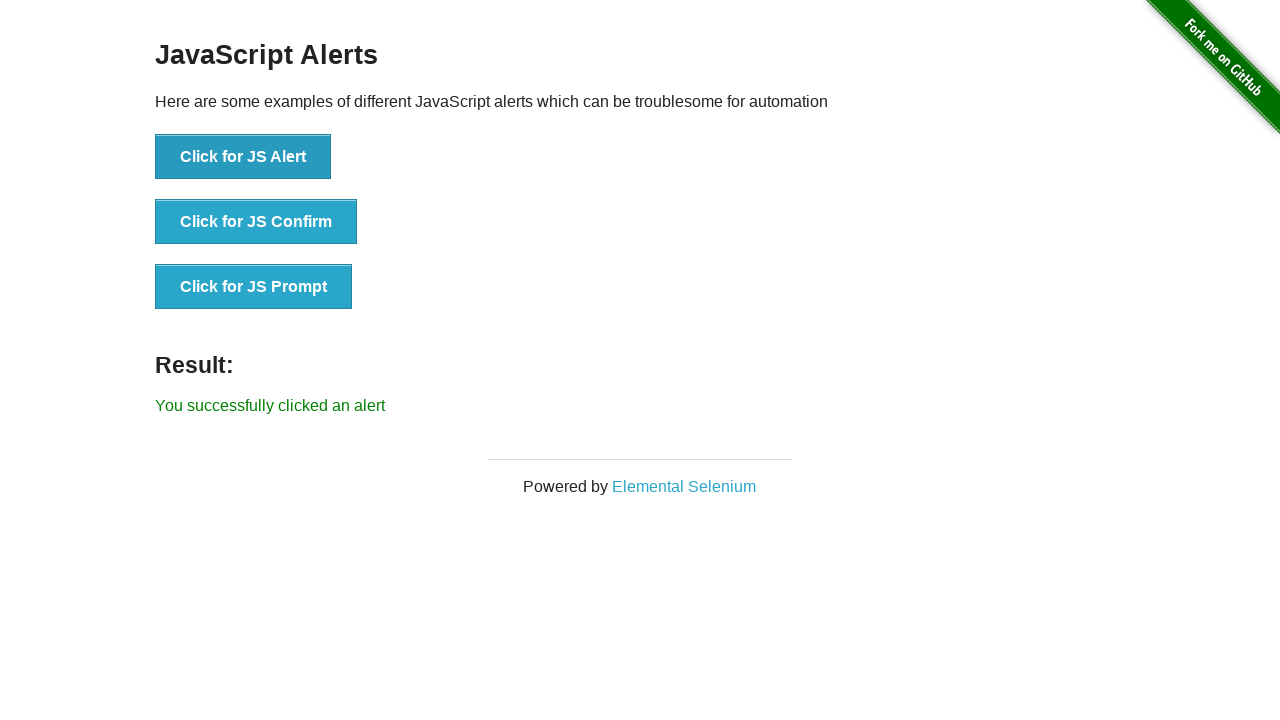

Set up dialog handler to accept alerts
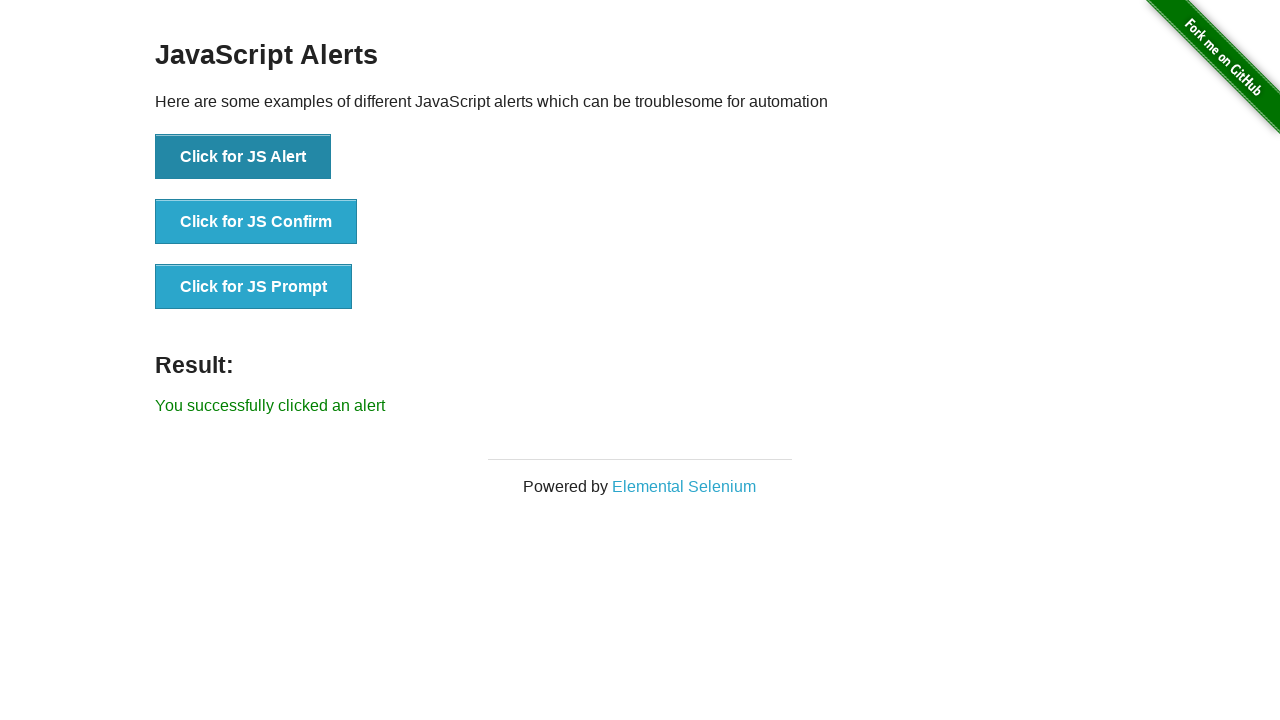

Clicked button to trigger alert and accepted it at (243, 157) on xpath=//button[@onclick='jsAlert()']
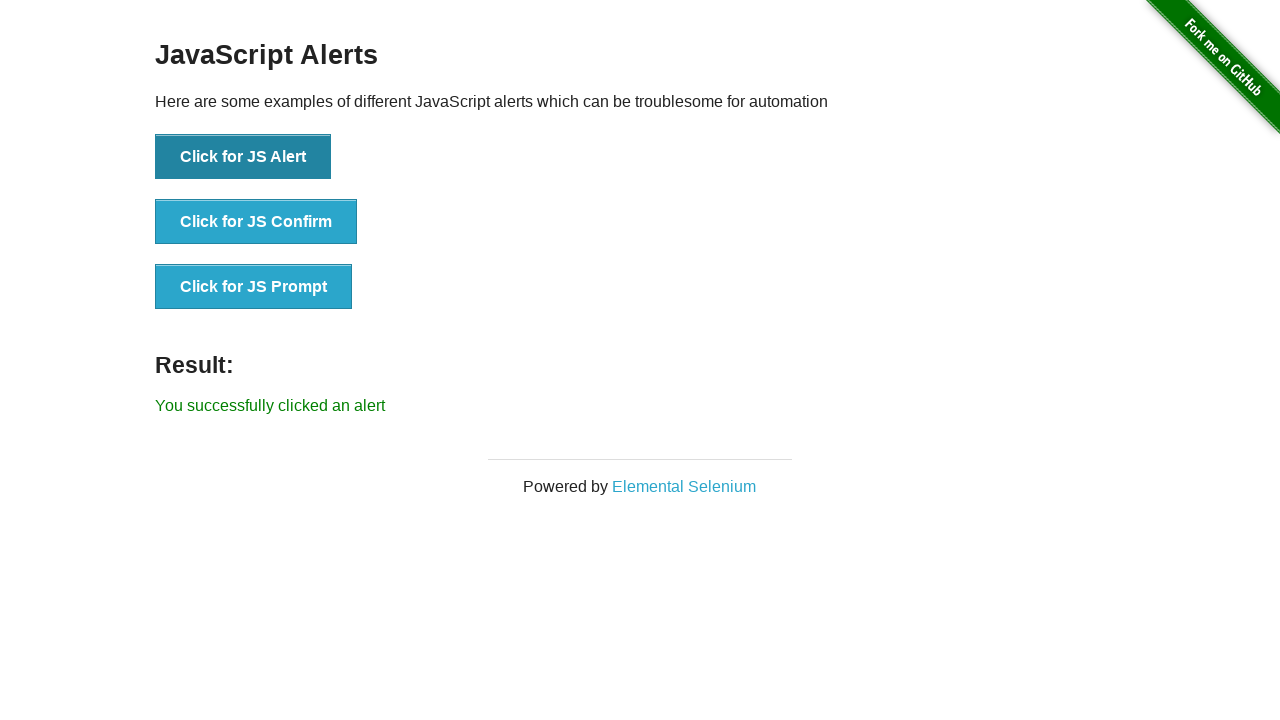

Clicked button to trigger prompt alert at (254, 287) on xpath=//button[@onclick='jsPrompt()']
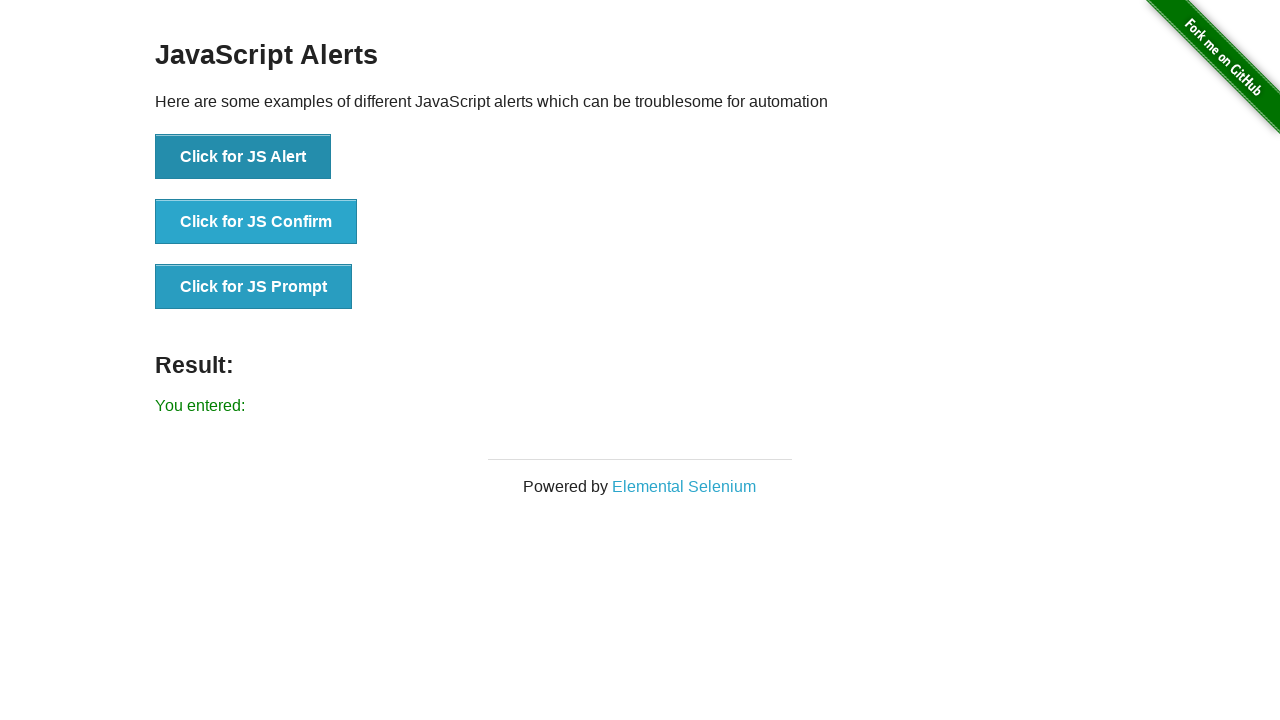

Set up dialog handler to accept prompts with 'Welcome' text
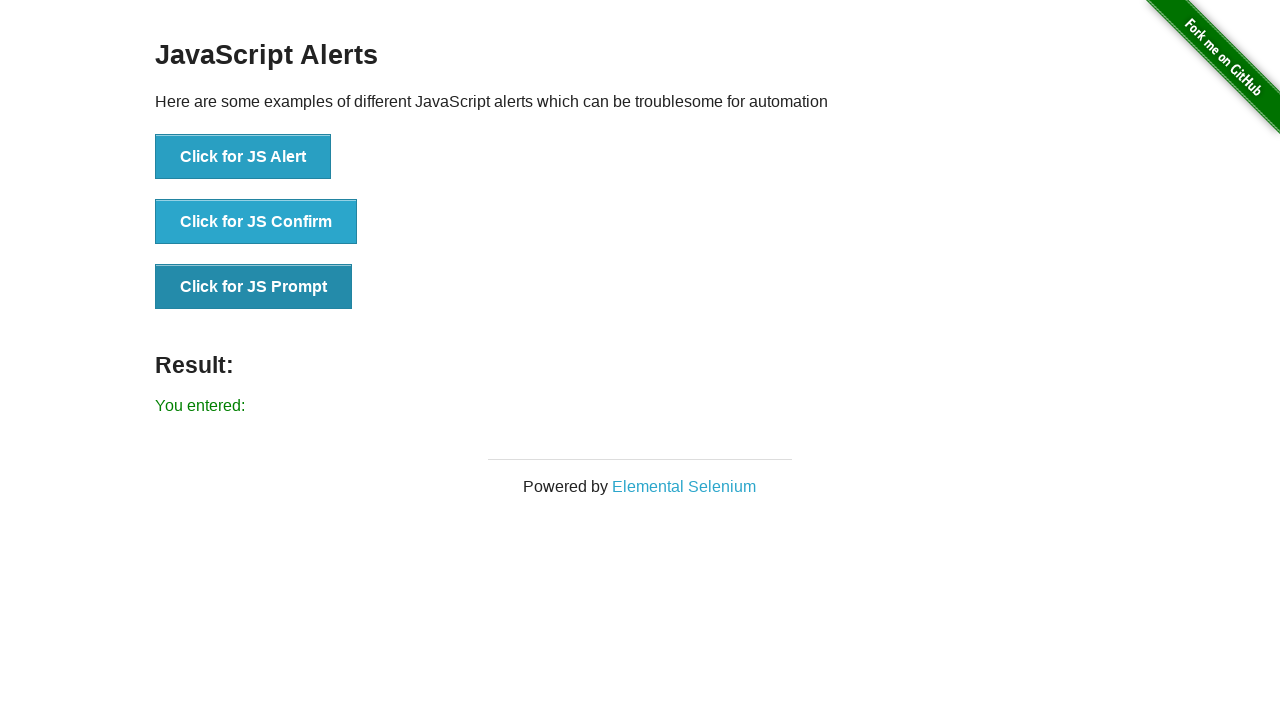

Clicked button to trigger prompt alert and accepted with input at (254, 287) on xpath=//button[@onclick='jsPrompt()']
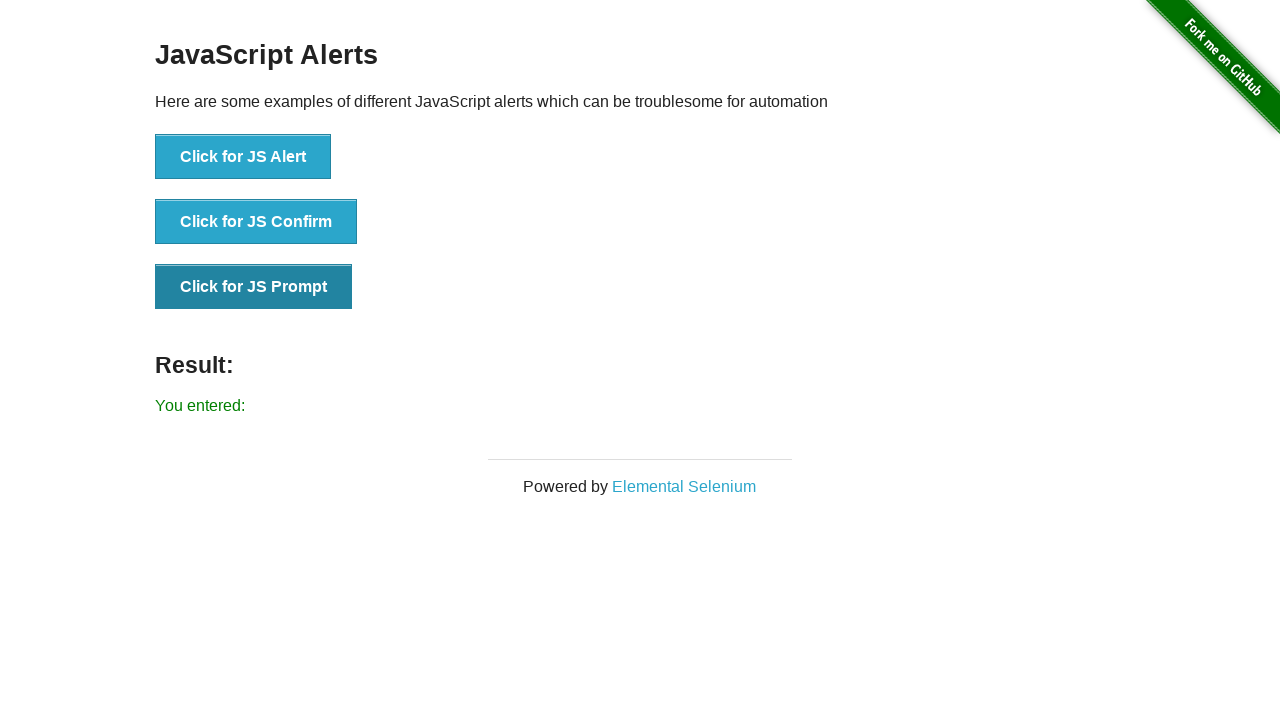

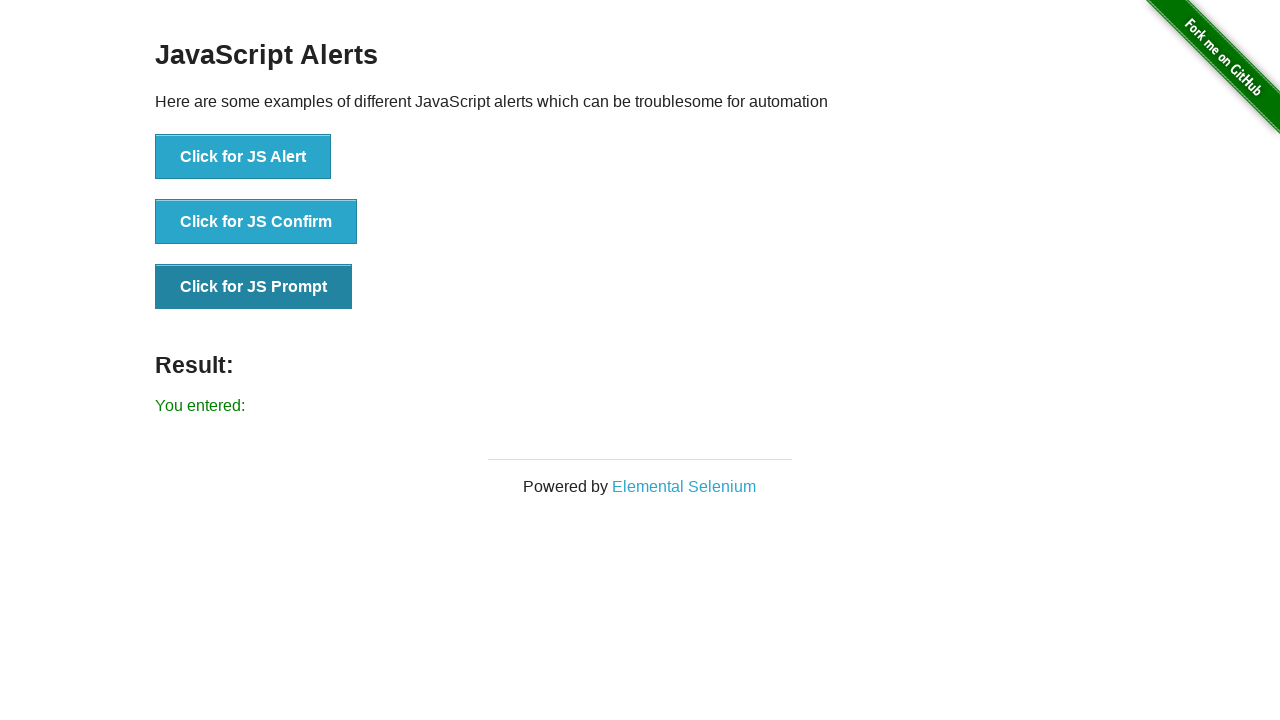